Tests double-click functionality by switching to an iframe and double-clicking on a paragraph element

Starting URL: https://seleniumbase.io/w3schools/double_click

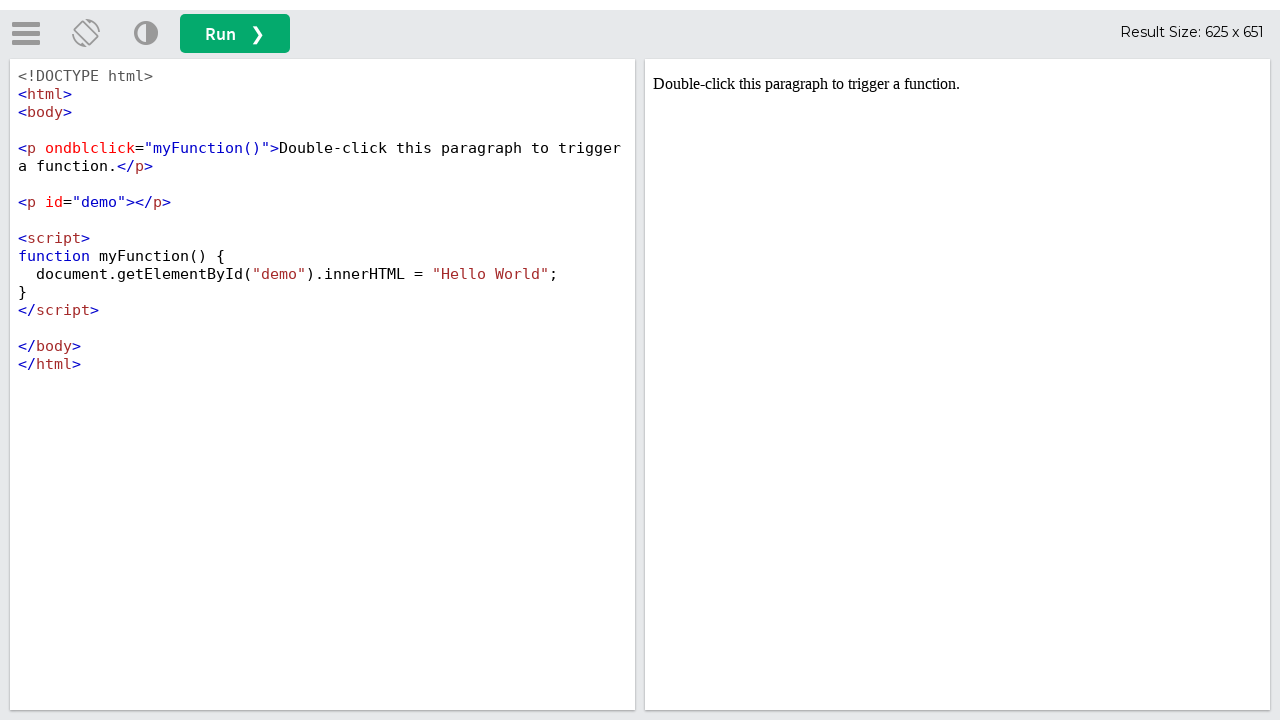

Located iframe with ID 'iframeResult'
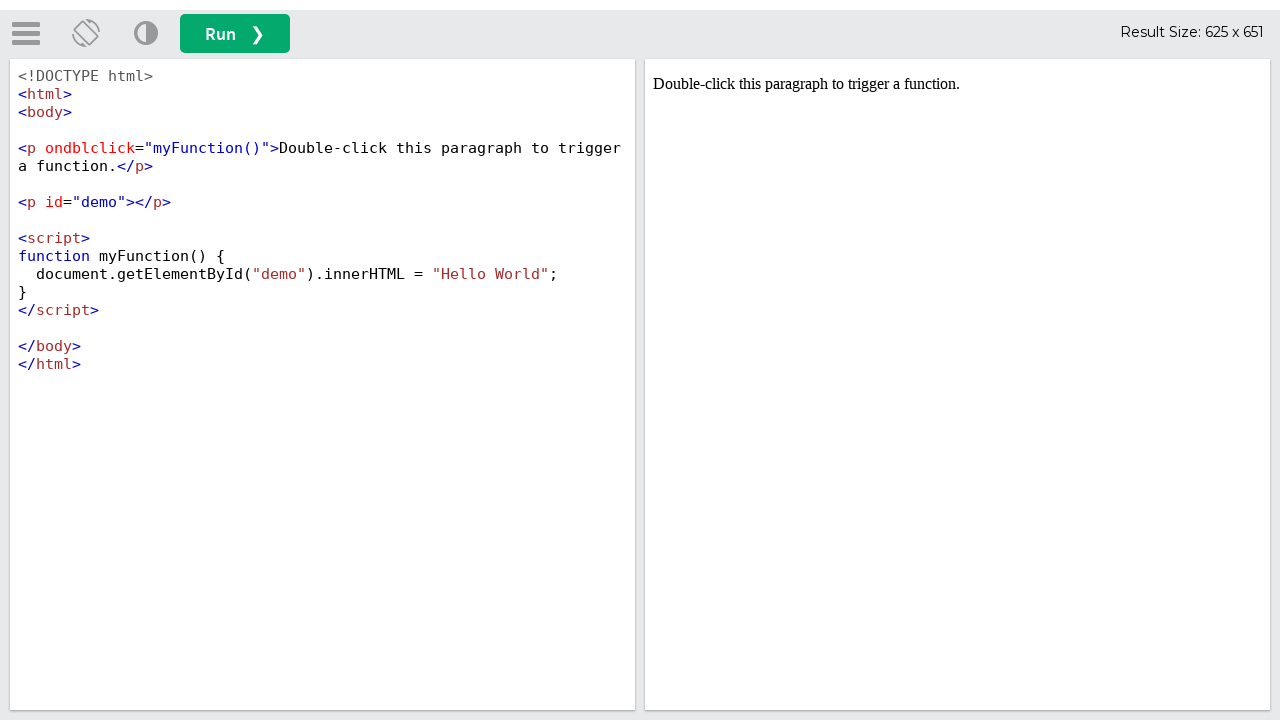

Double-clicked on paragraph element containing 'Double' text at (958, 84) on #iframeResult >> internal:control=enter-frame >> xpath=//p[contains(text(),'Doub
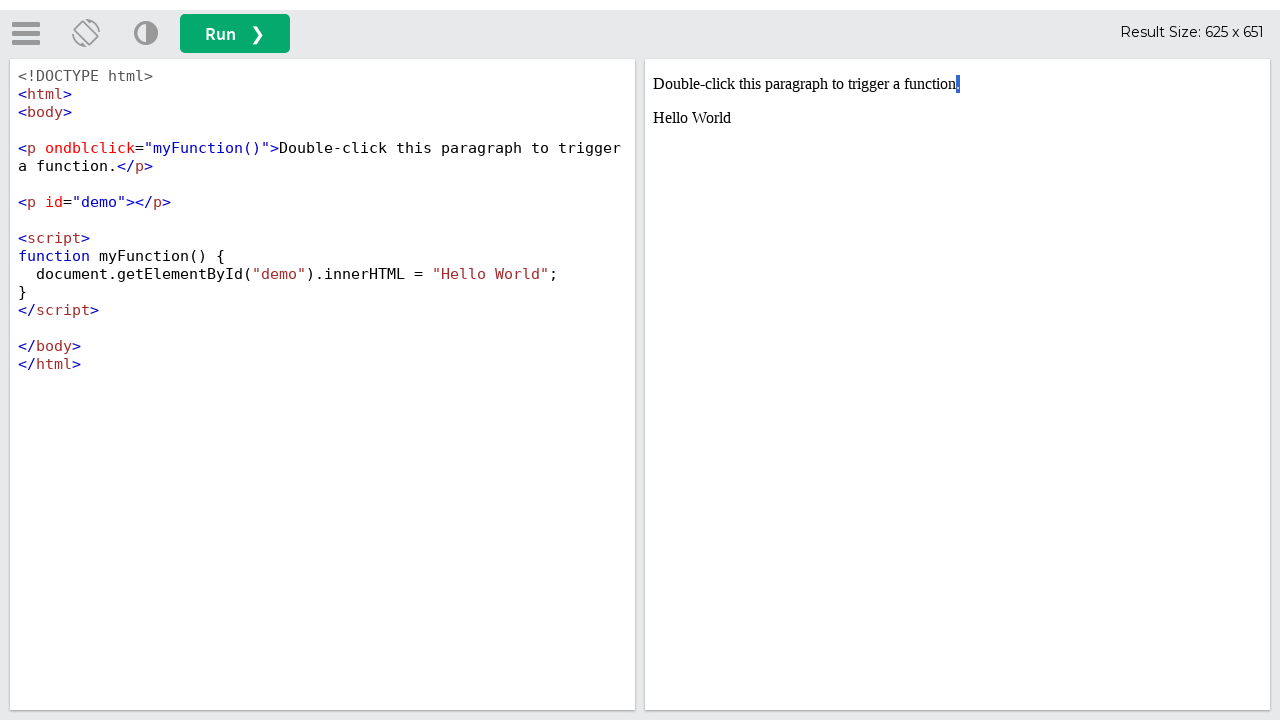

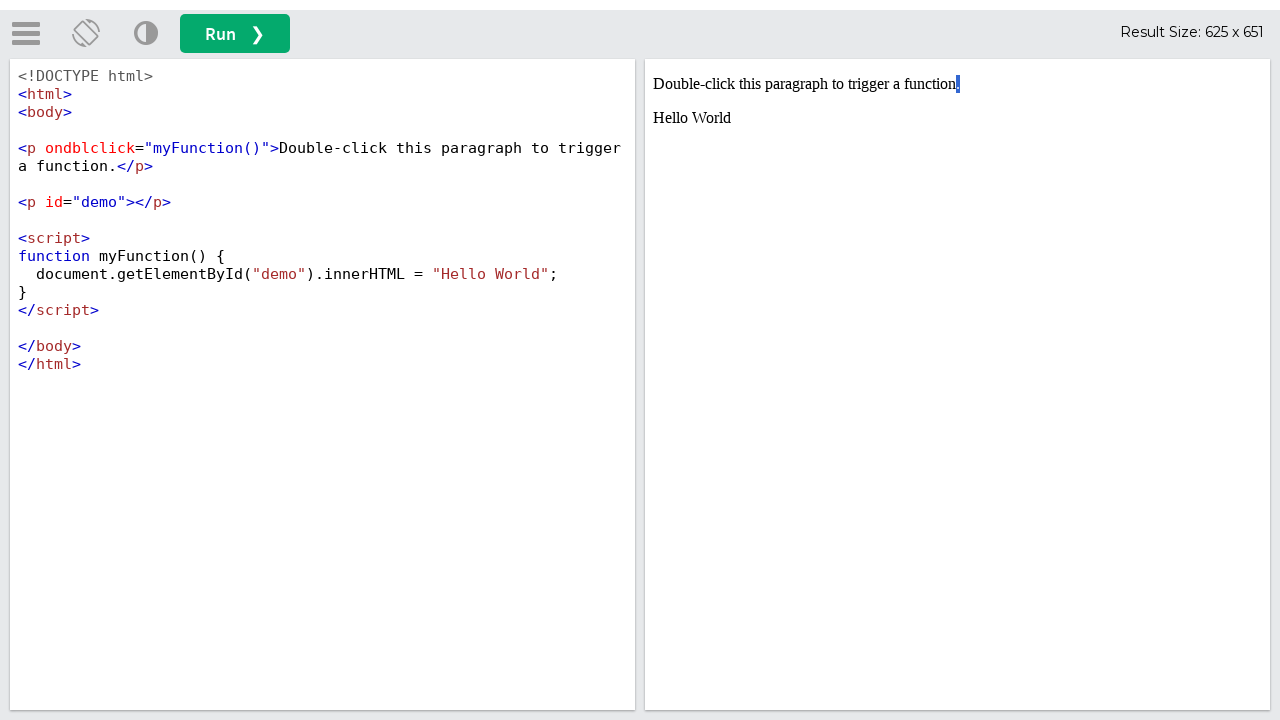